Tests the contact us form by filling out name, email, phone, message fields and submitting the form

Starting URL: https://parabank.parasoft.com/

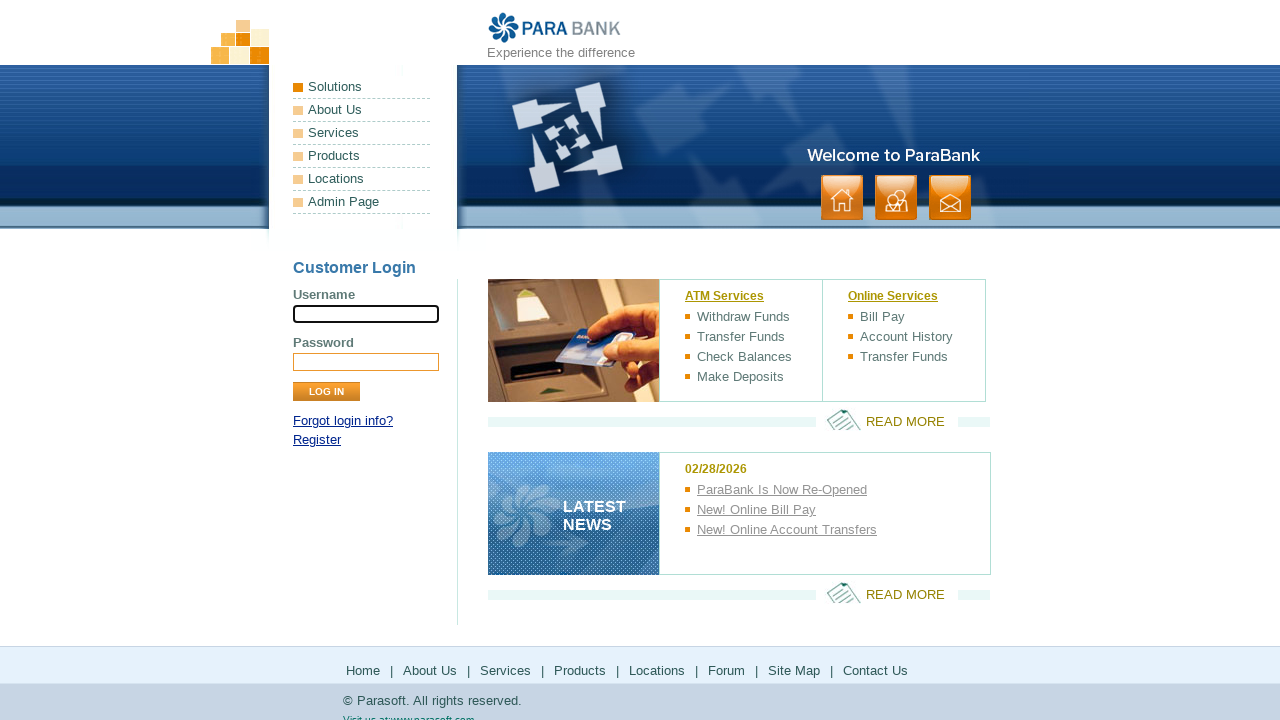

Clicked contact link at (950, 198) on a:has-text('contact')
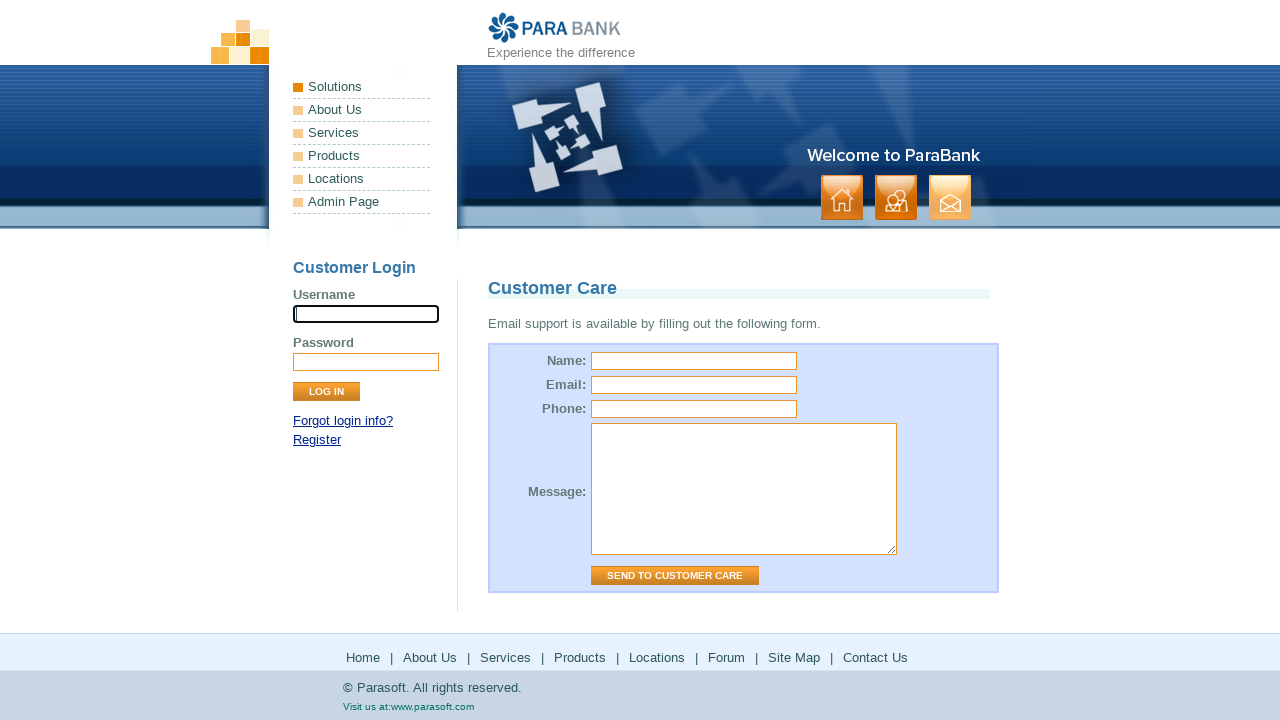

Customer Care page loaded
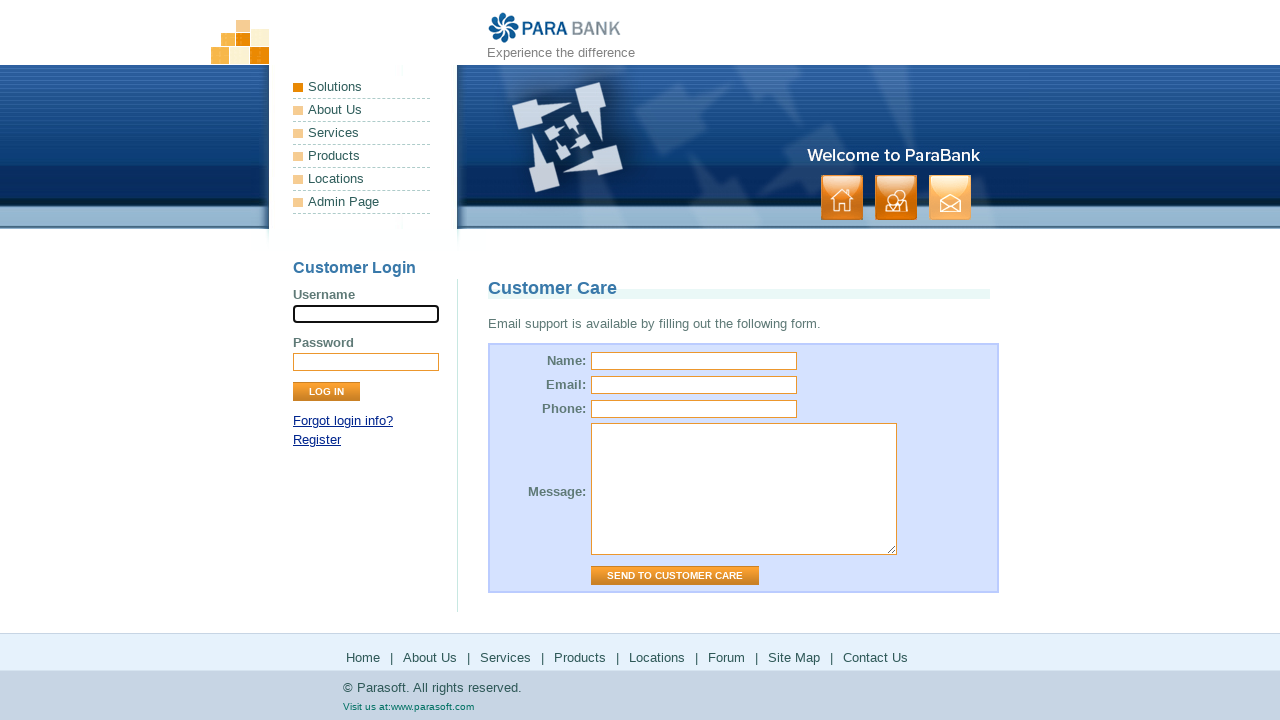

Filled name field with 'TestUser1' on input[name='name']
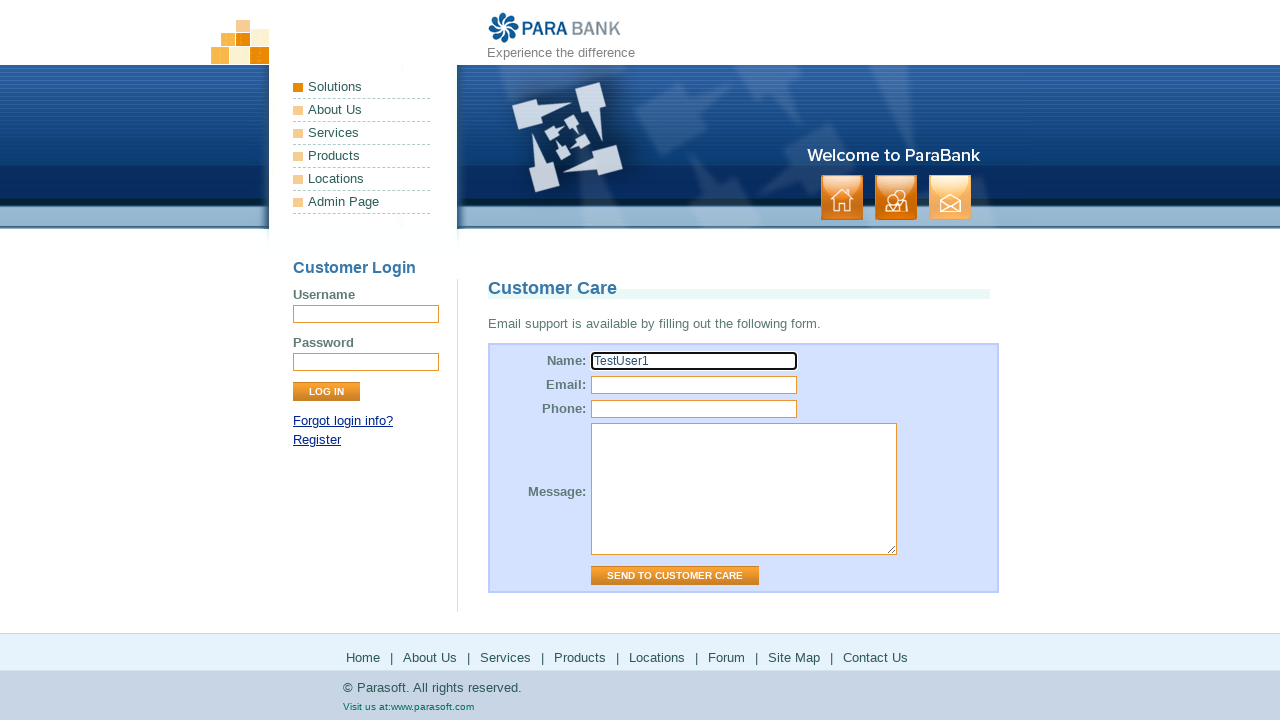

Filled email field with 'example@example.com' on input[name='email']
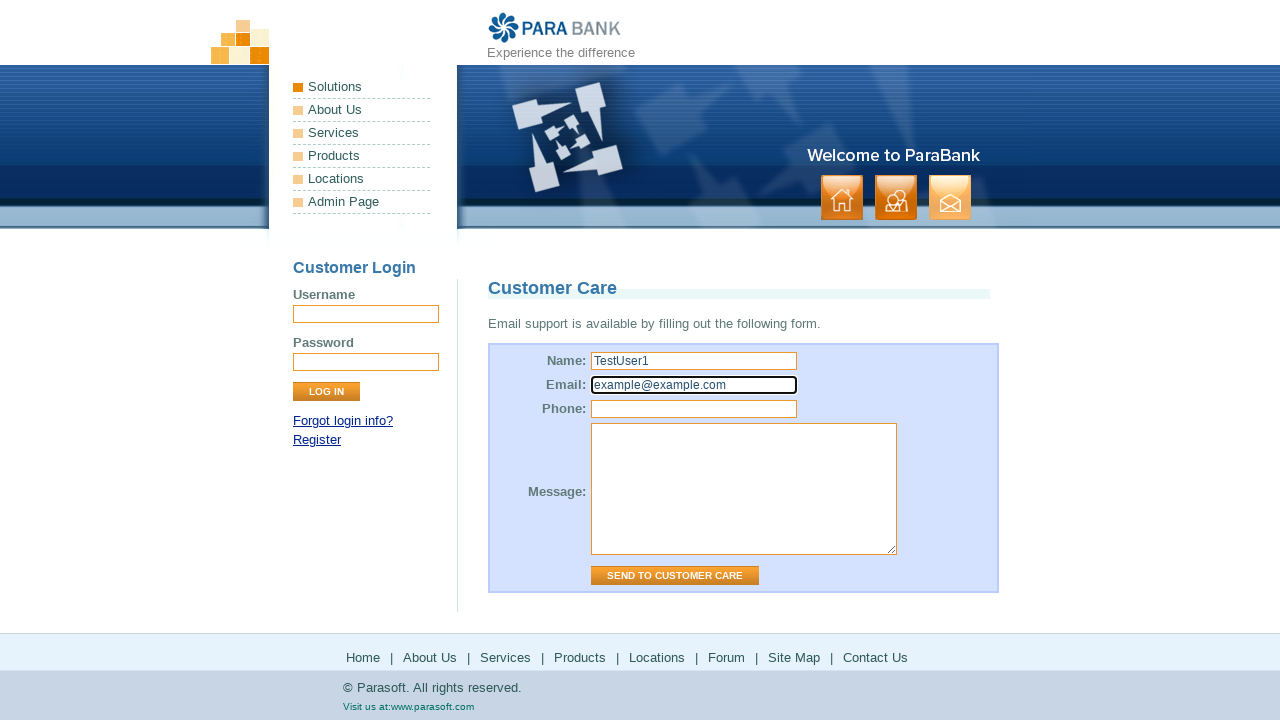

Filled phone field with '111111111' on input[name='phone']
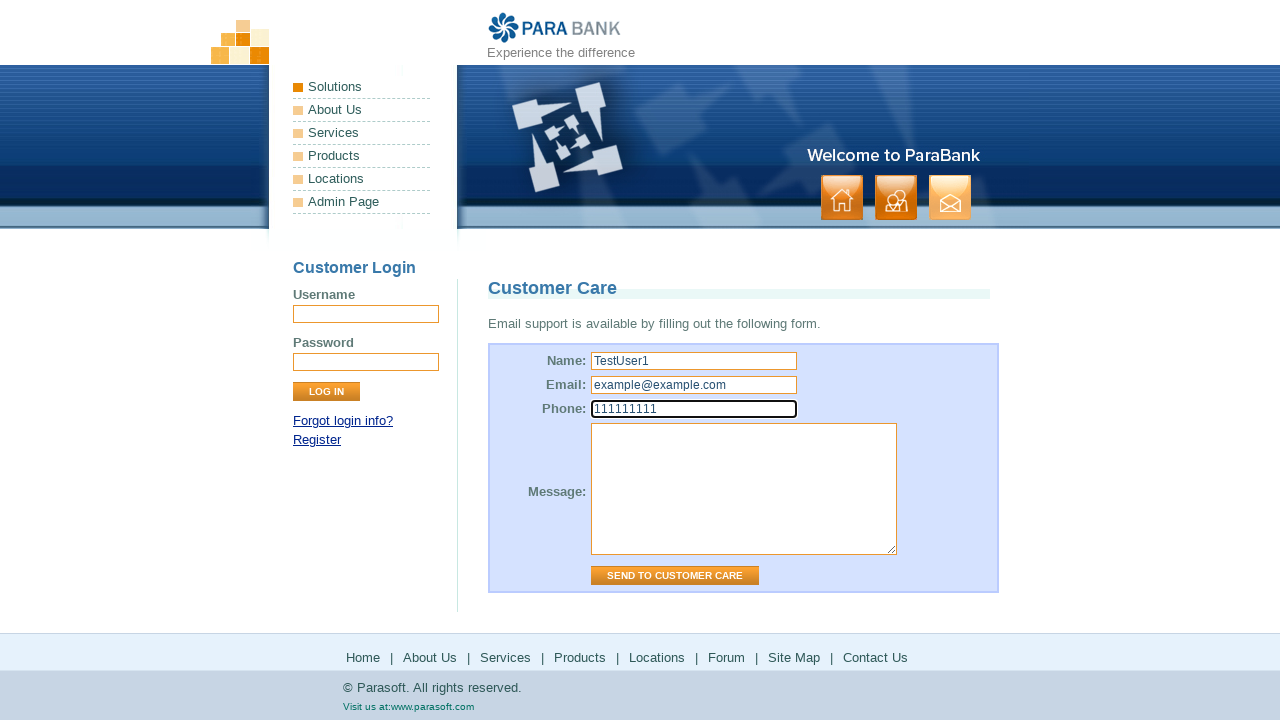

Filled message field with 'Text' on textarea[name='message']
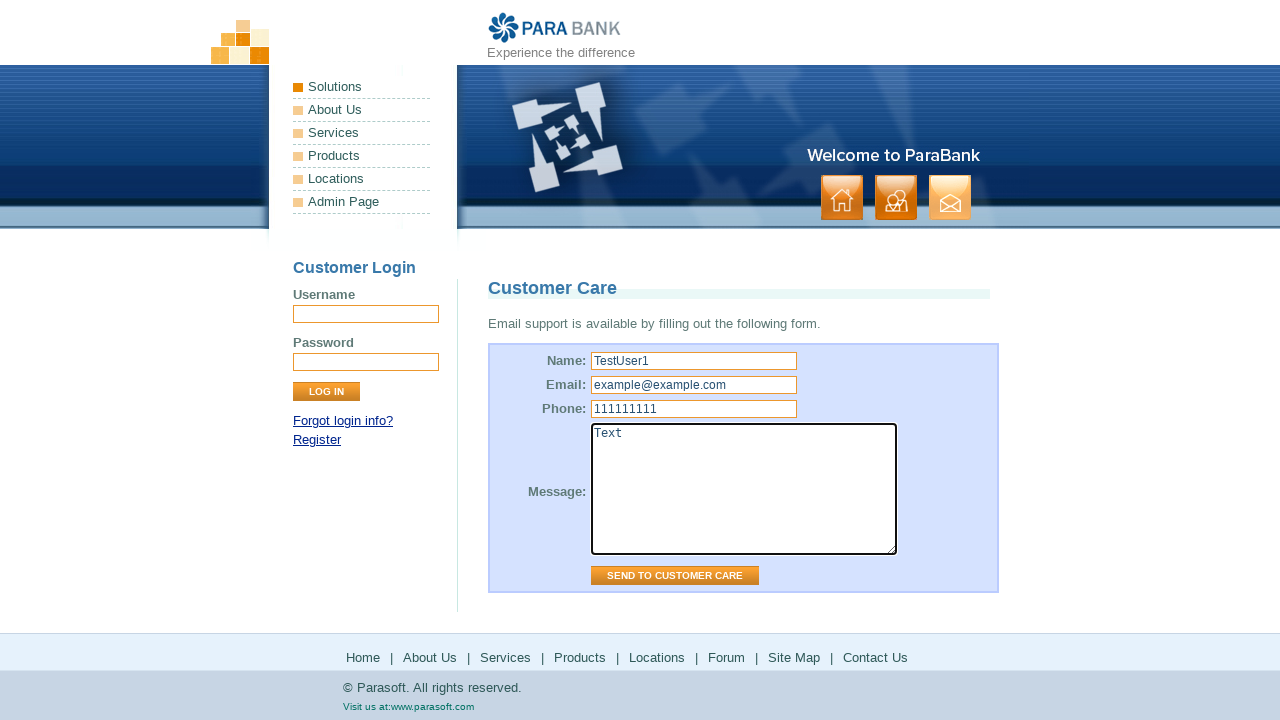

Clicked submit button to submit contact form at (675, 576) on #contactForm input.button
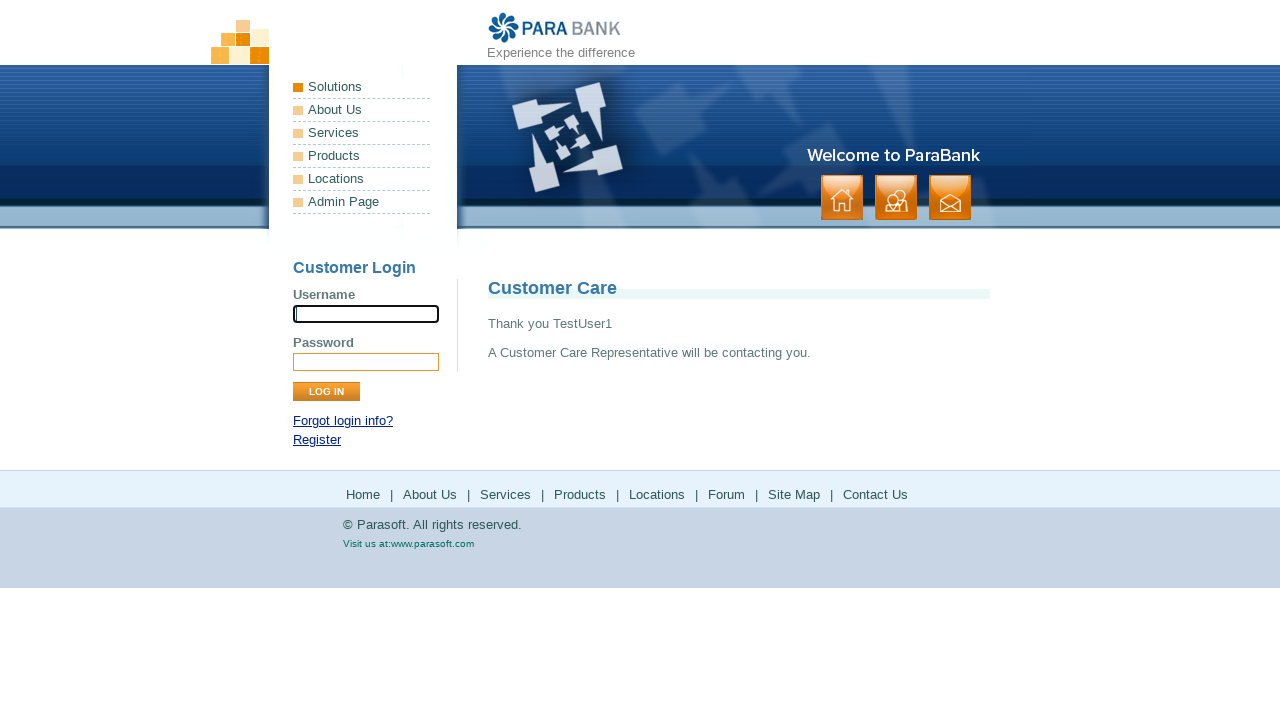

Contact form submission confirmation message appeared
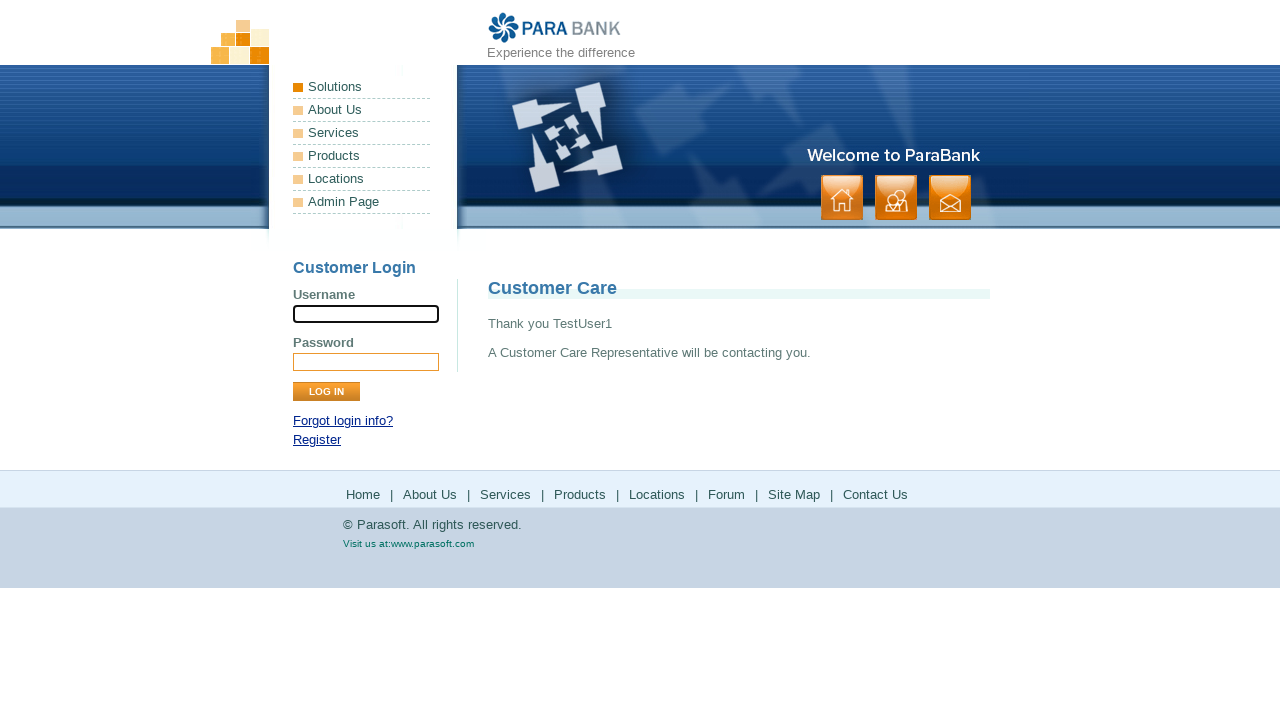

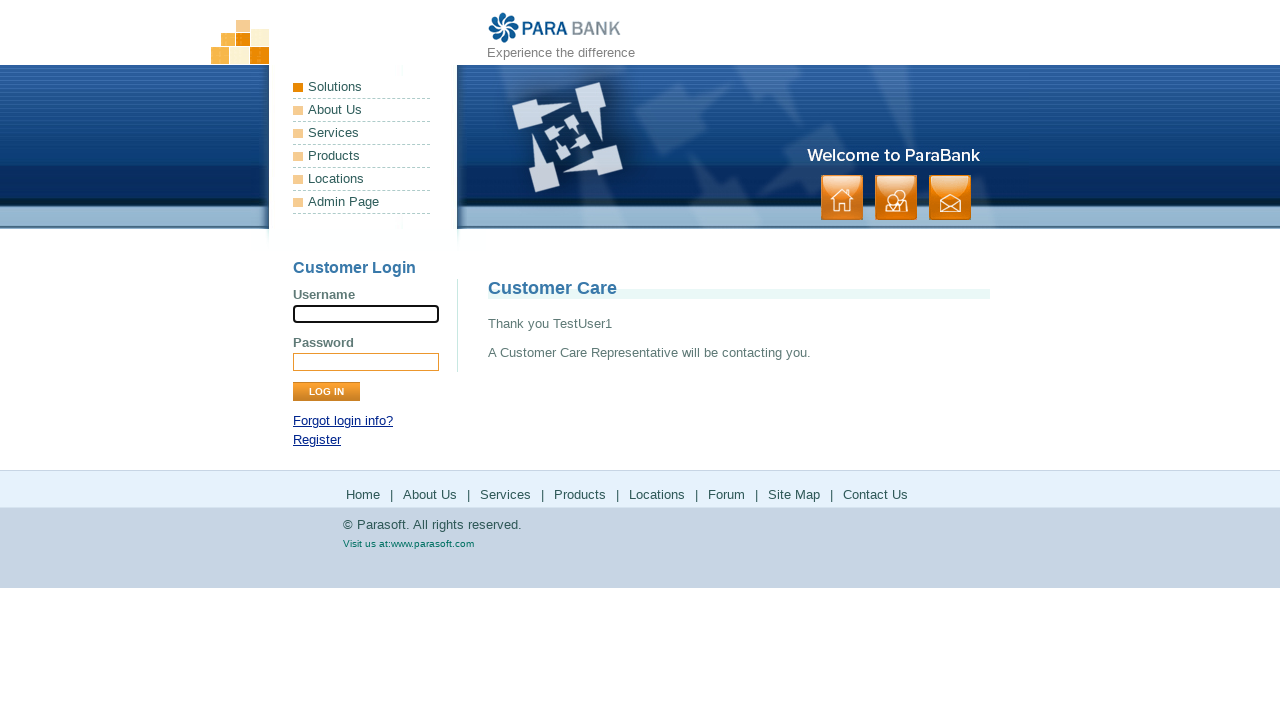